Tests table sorting functionality by clicking the column header to sort vegetables alphabetically, then navigates through pagination to find a specific item (Rice)

Starting URL: https://rahulshettyacademy.com/seleniumPractise/#/offers

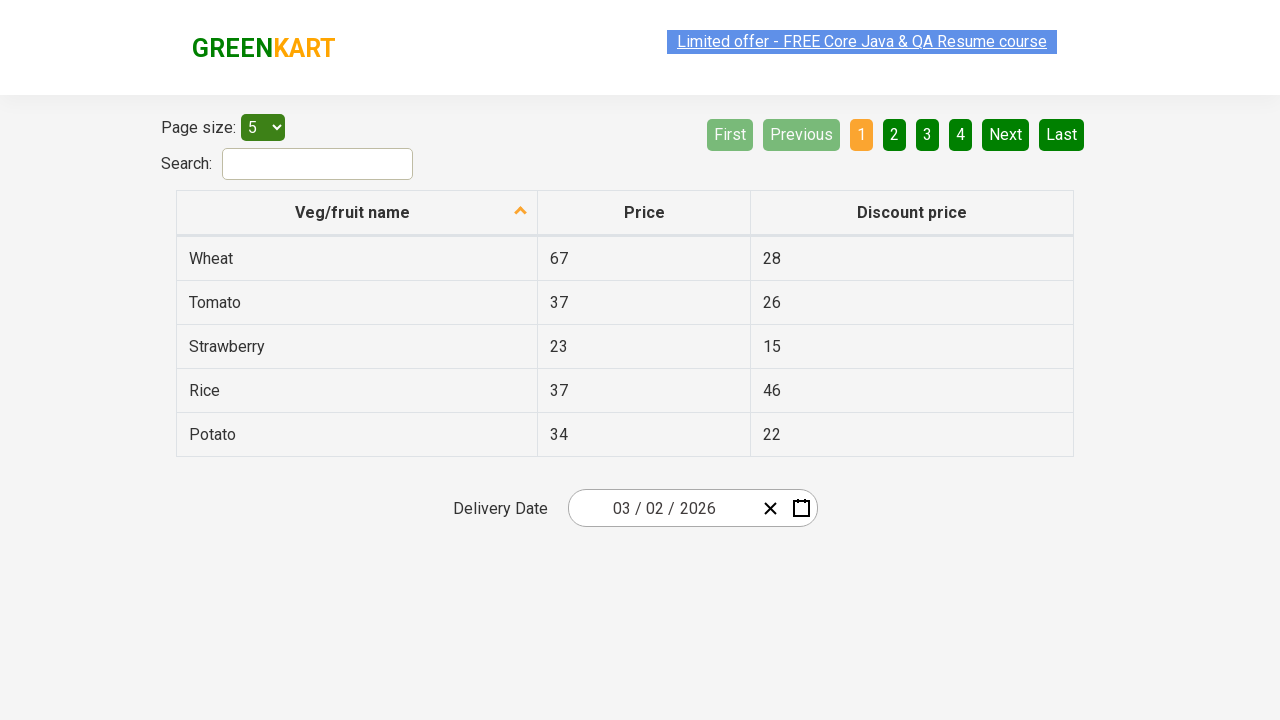

Waited for table header to load
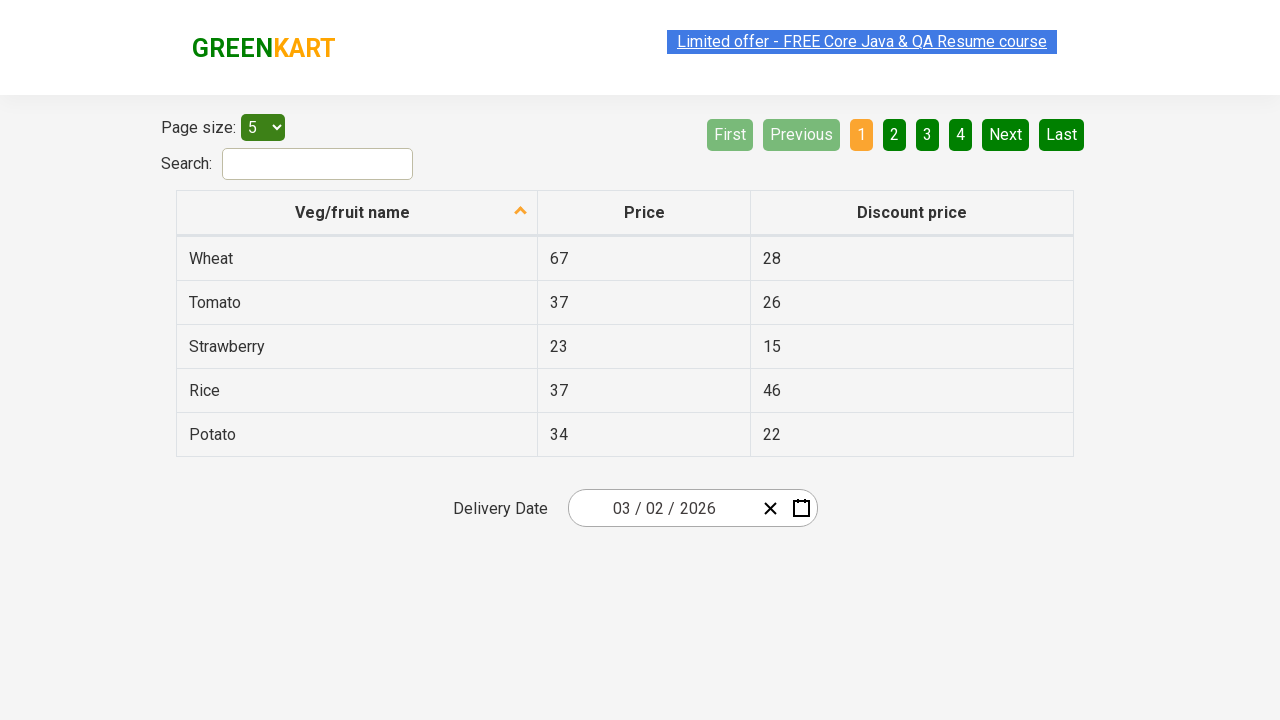

Clicked first column header to sort table at (357, 213) on xpath=//tr/th[1]
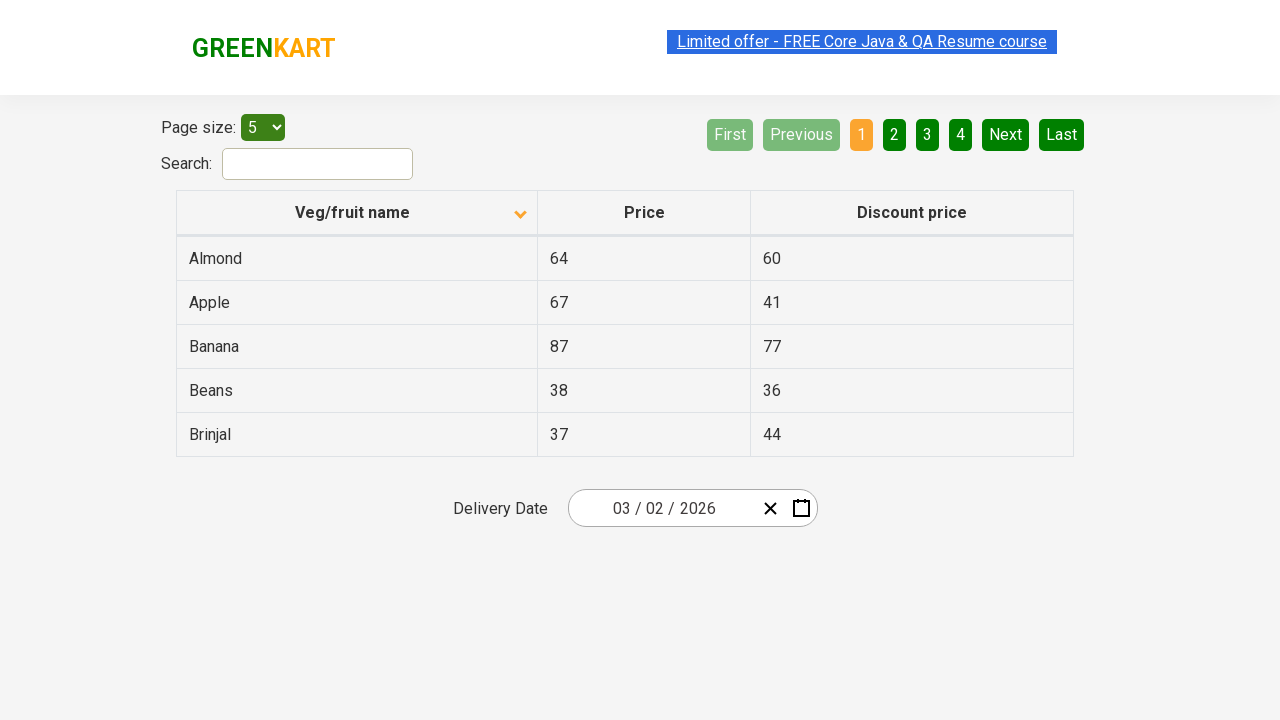

Waited for sorted table data to load
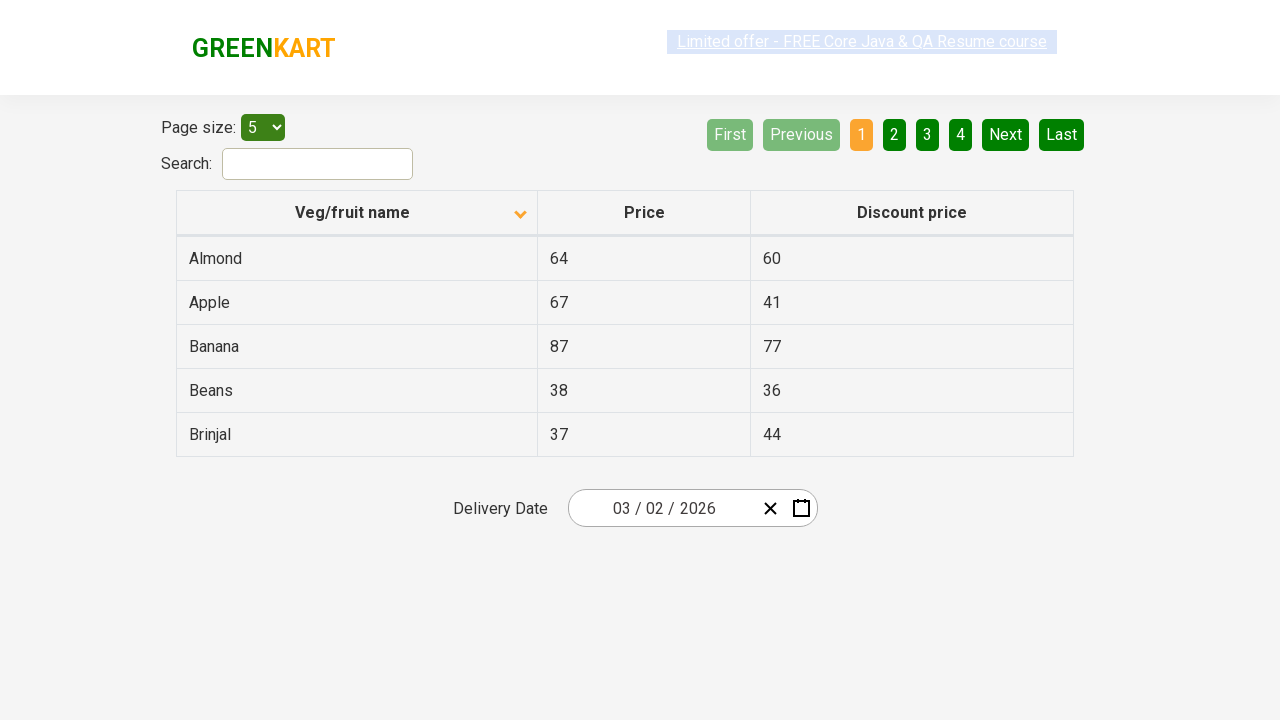

Retrieved all vegetable names from first column
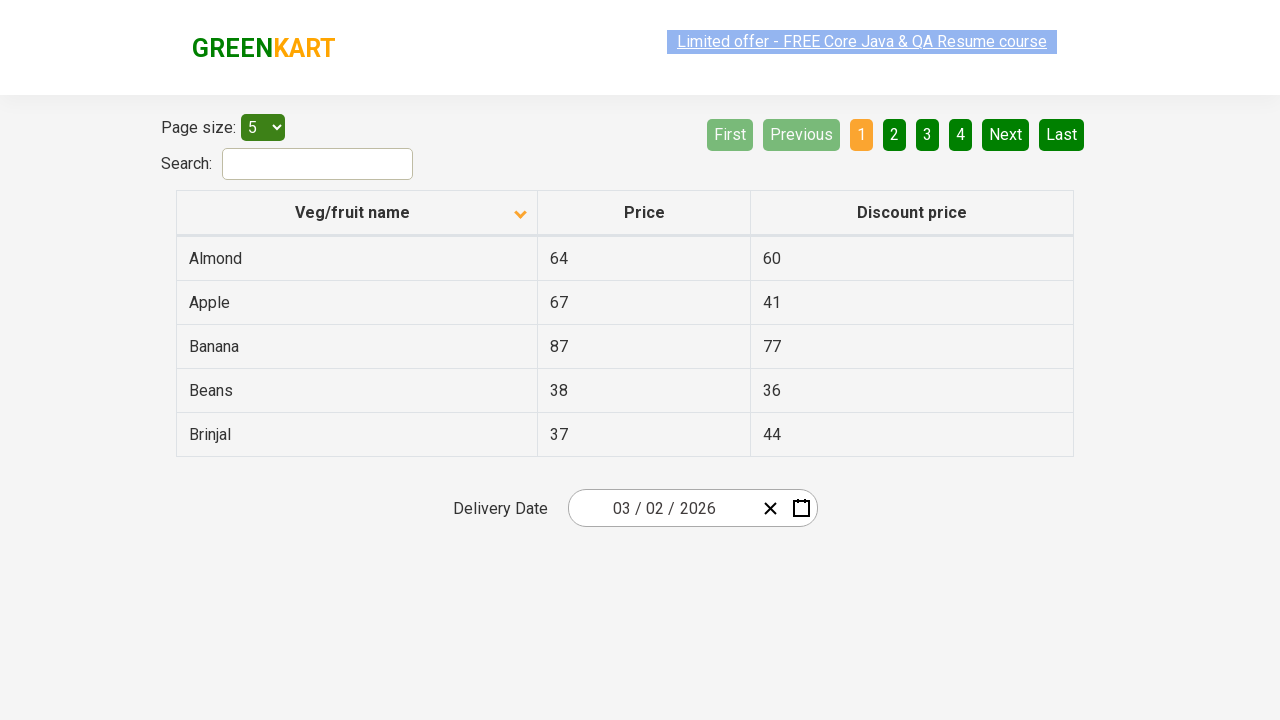

Verified vegetables are sorted alphabetically
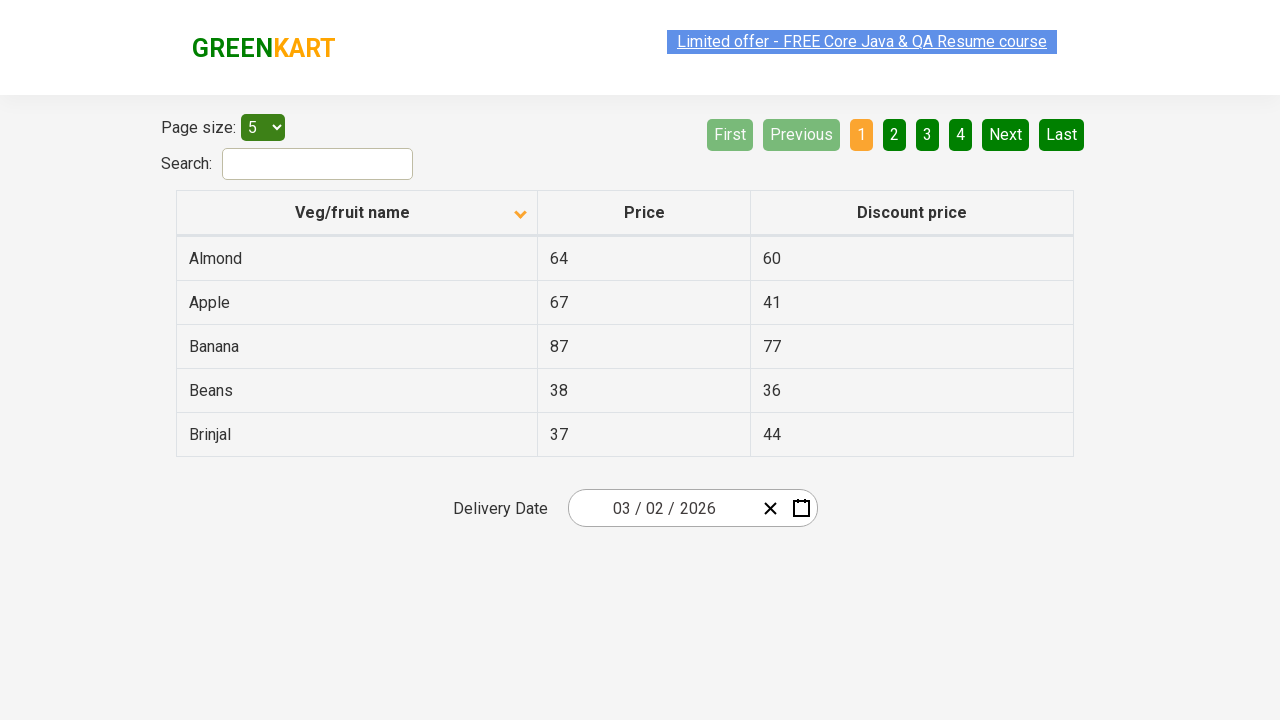

Retrieved vegetable names from current page
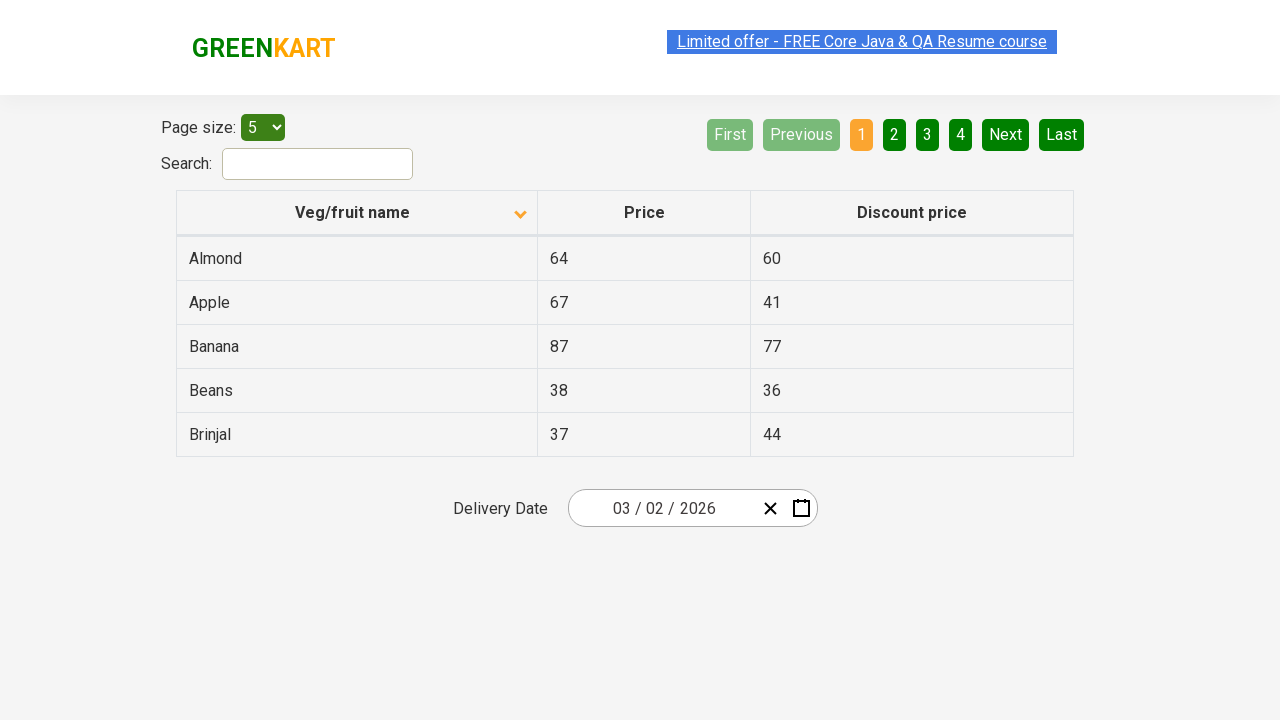

Clicked Next button to navigate to next page at (1006, 134) on a[aria-label='Next']
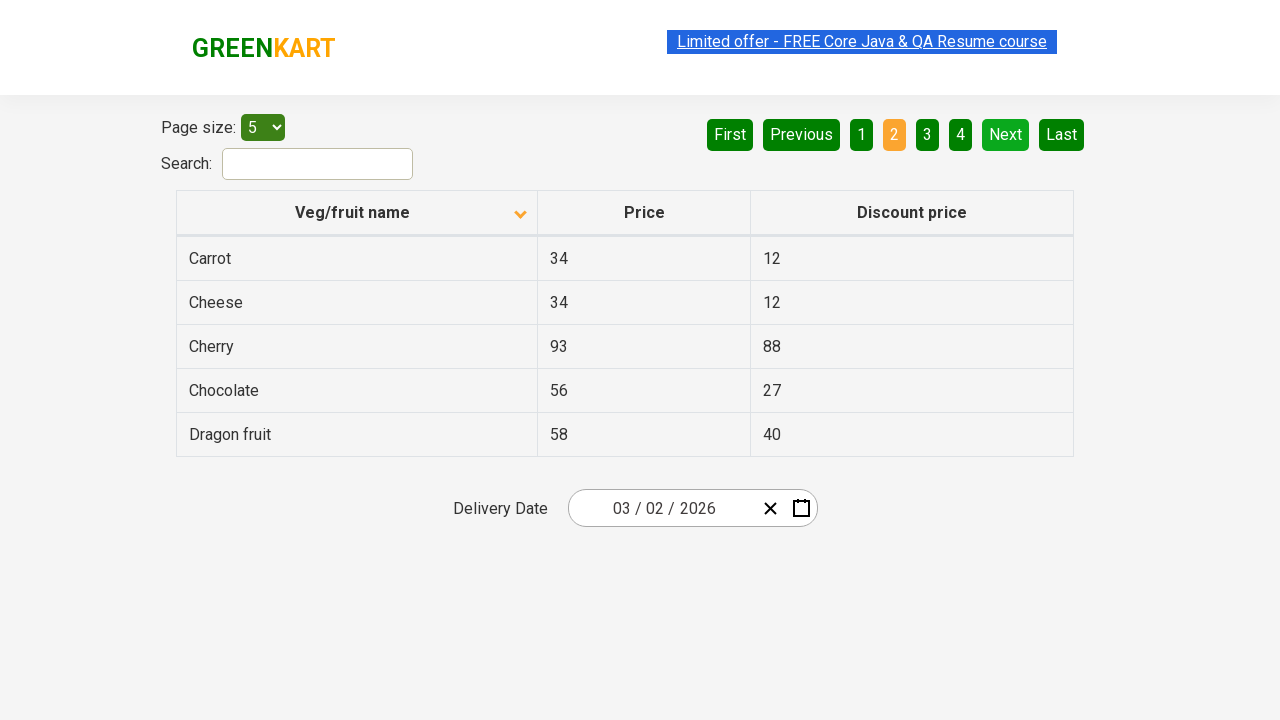

Waited for next page table to update
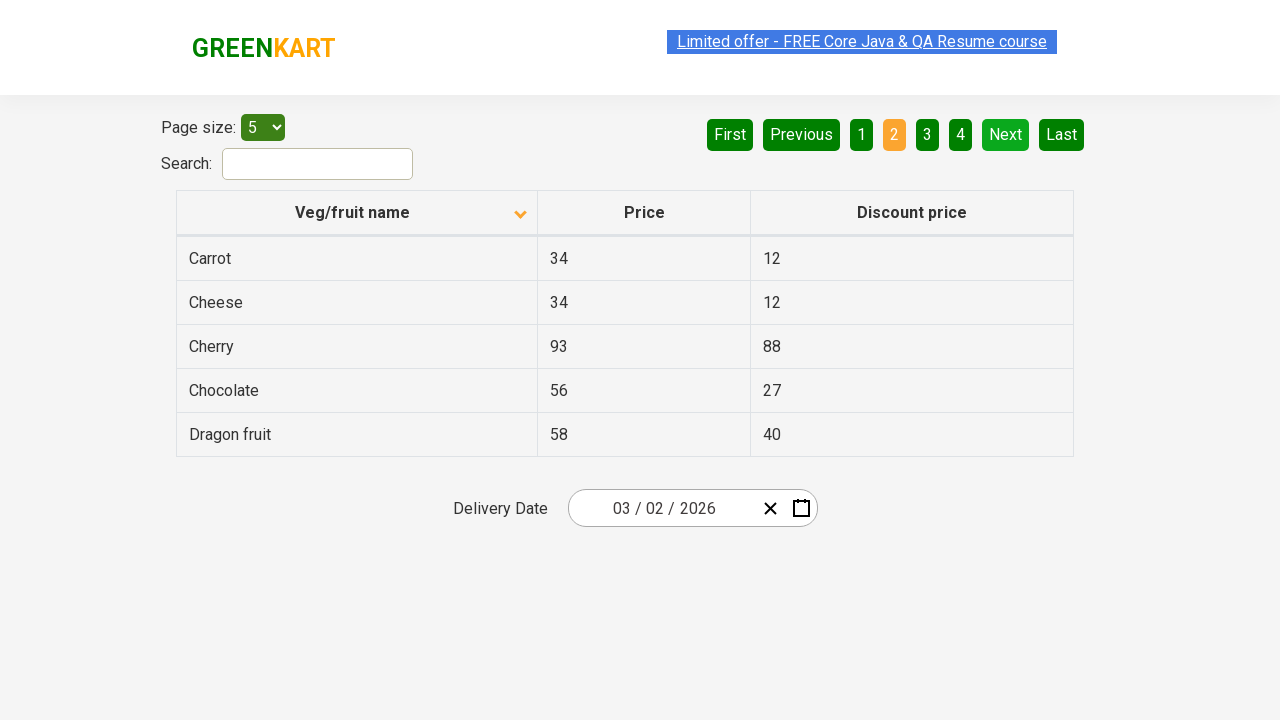

Retrieved vegetable names from current page
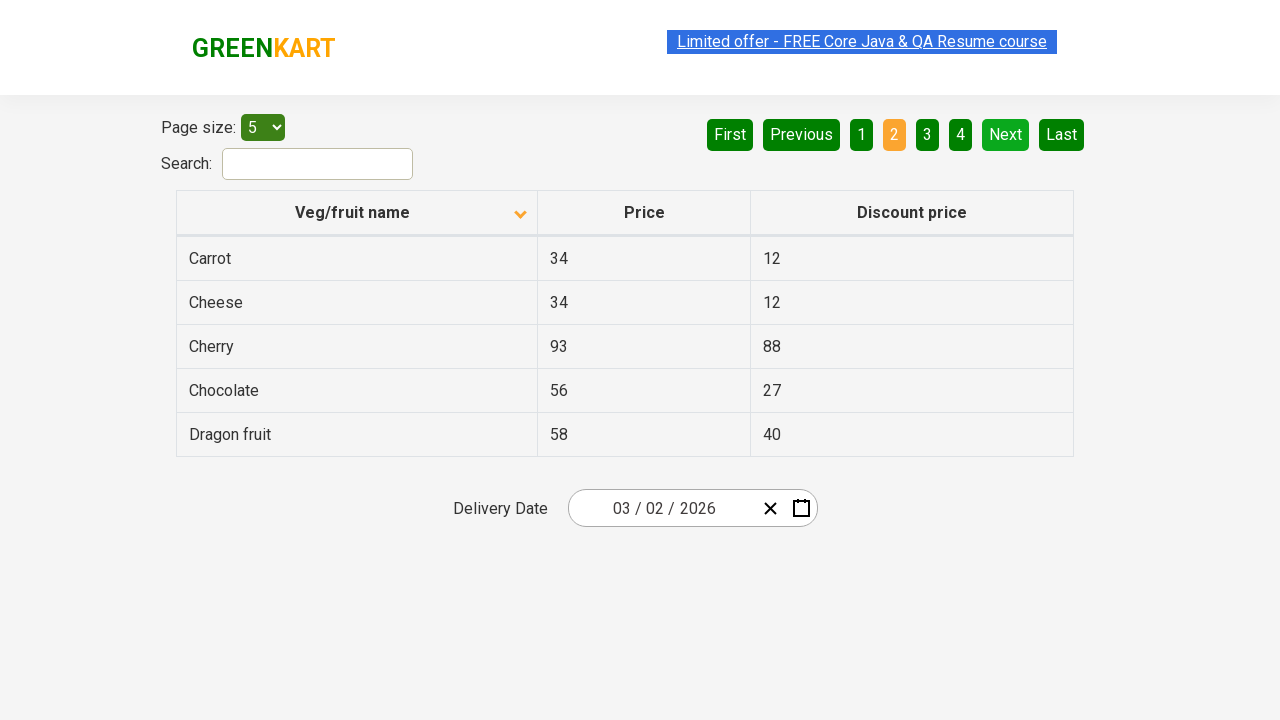

Clicked Next button to navigate to next page at (1006, 134) on a[aria-label='Next']
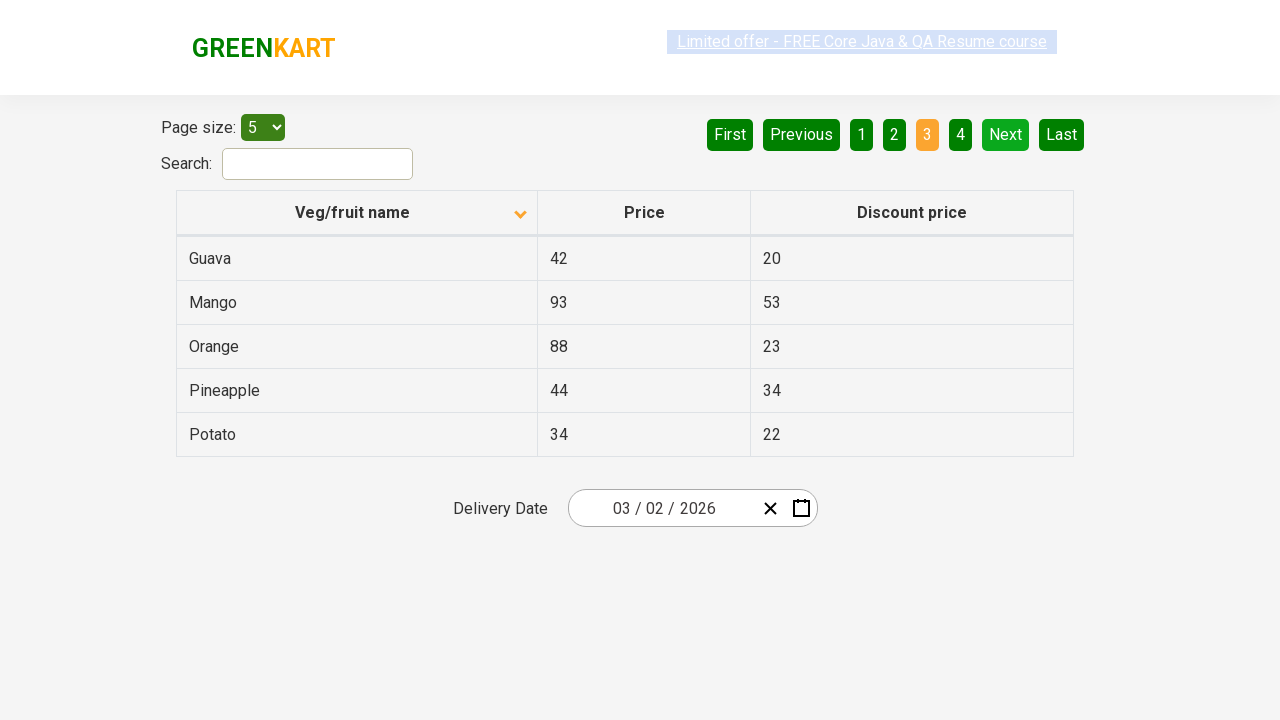

Waited for next page table to update
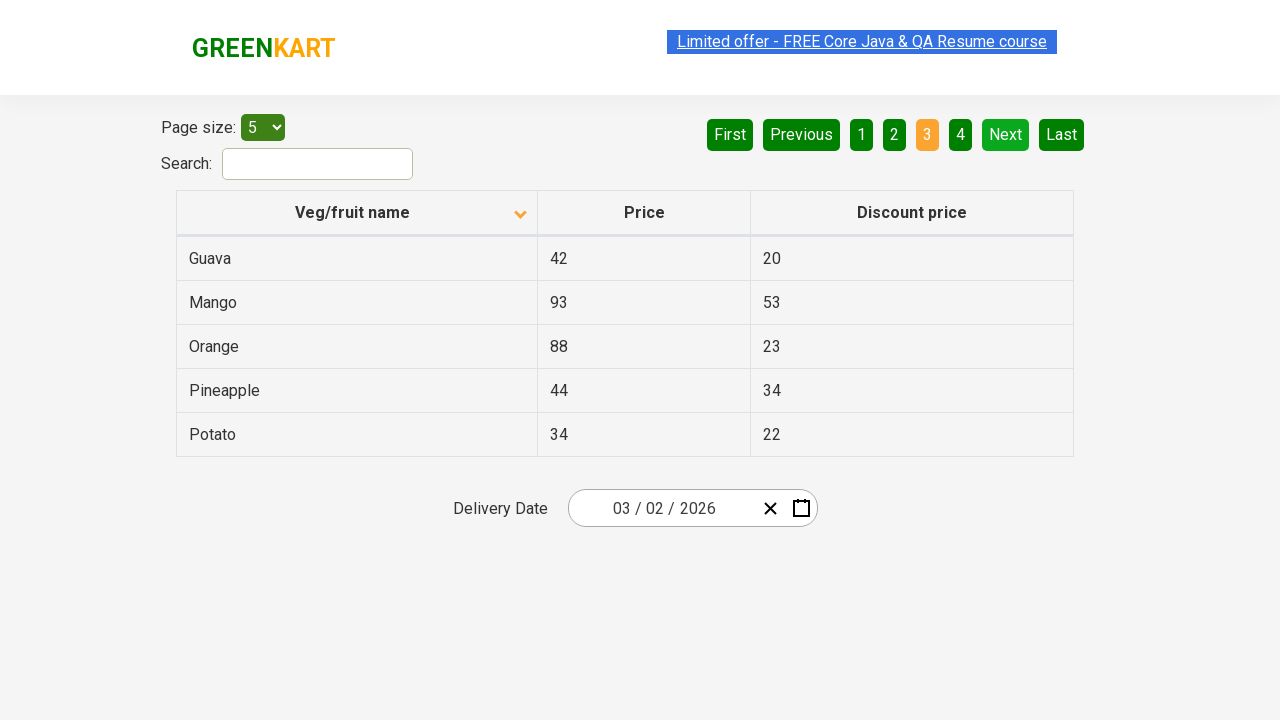

Retrieved vegetable names from current page
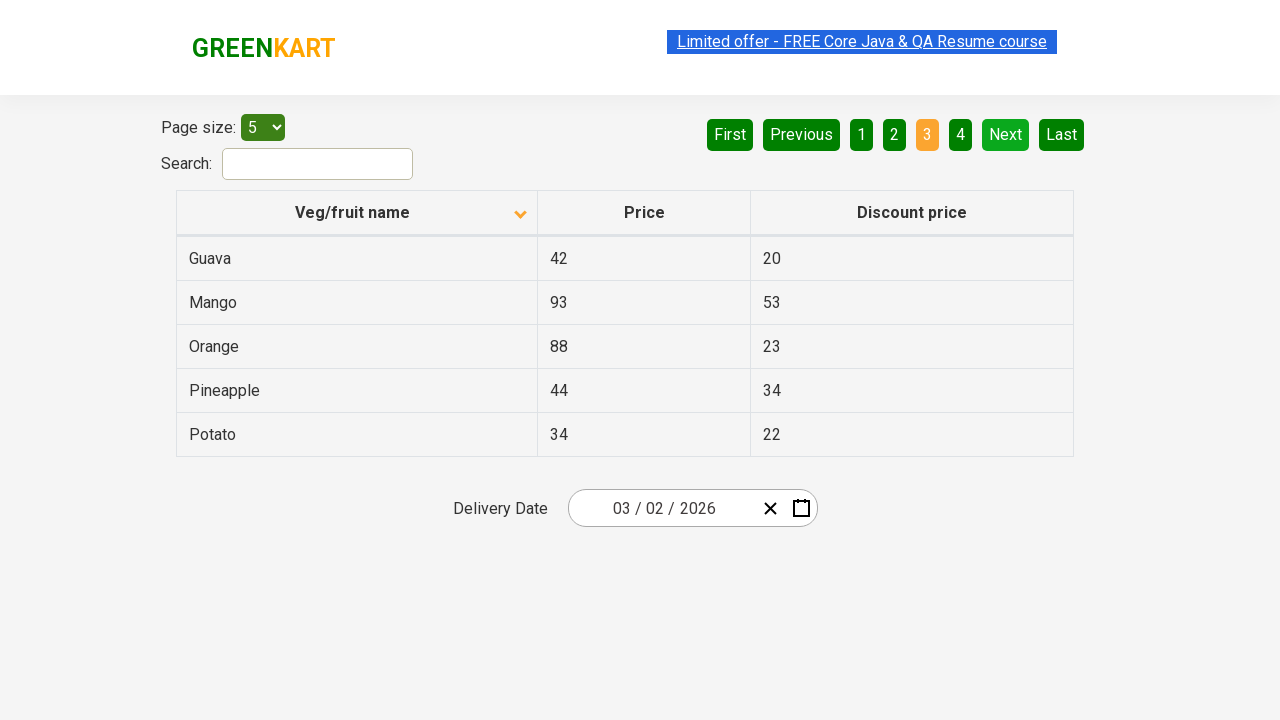

Clicked Next button to navigate to next page at (1006, 134) on a[aria-label='Next']
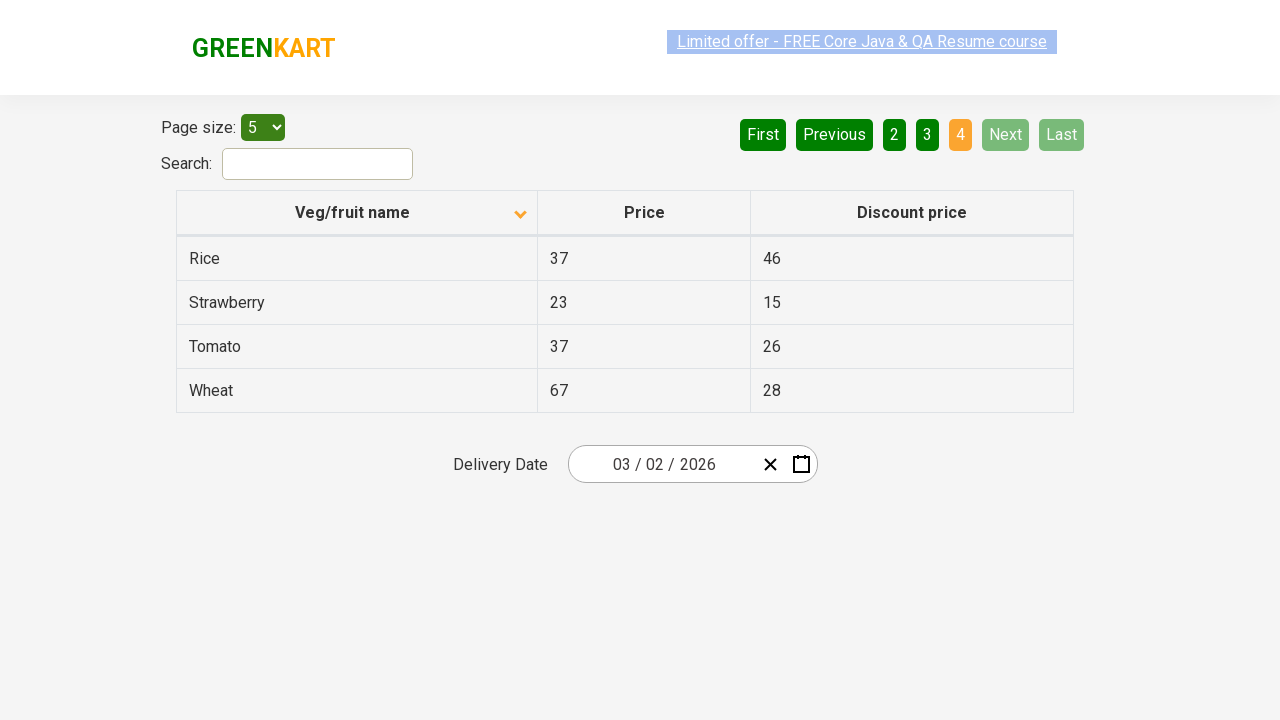

Waited for next page table to update
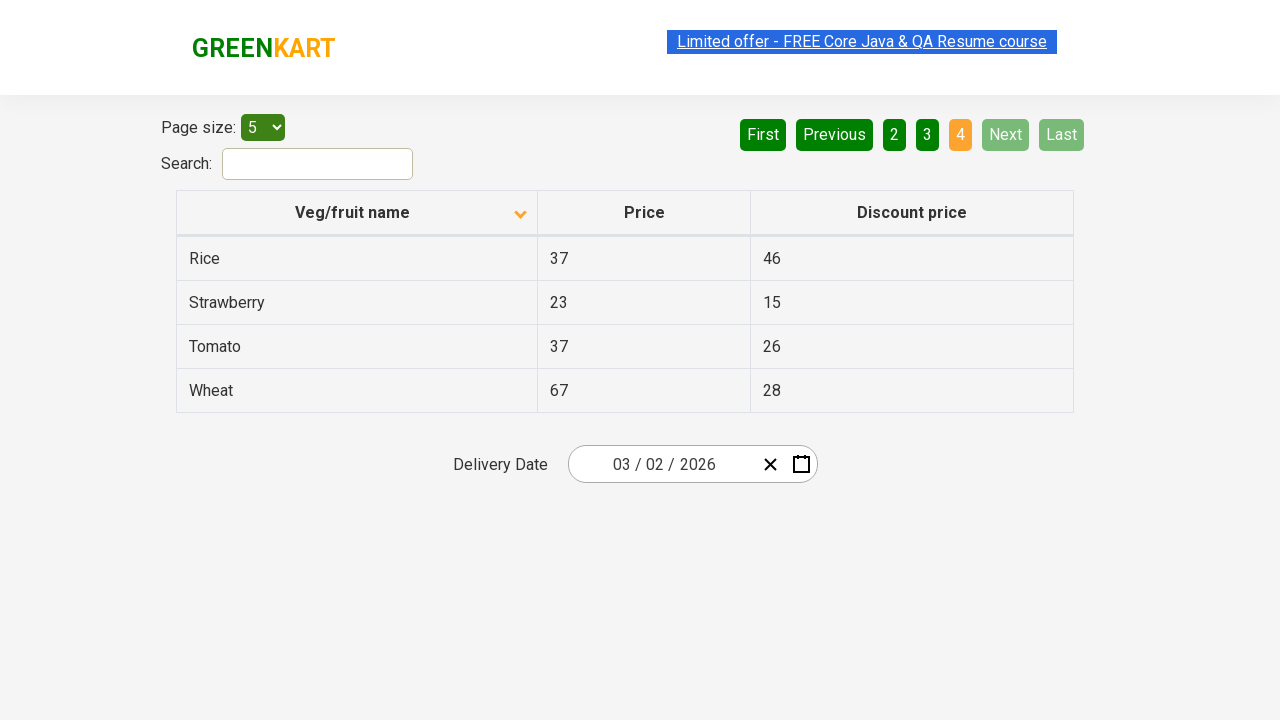

Retrieved vegetable names from current page
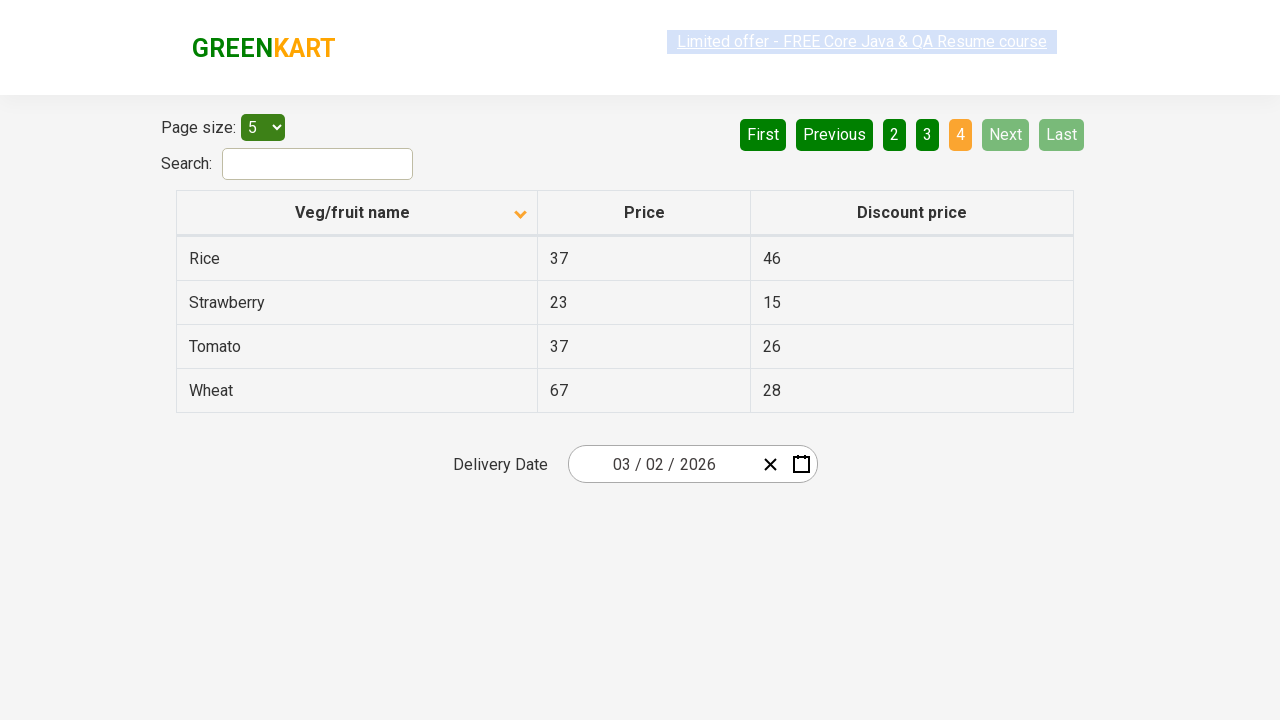

Found 'Rice' on current page
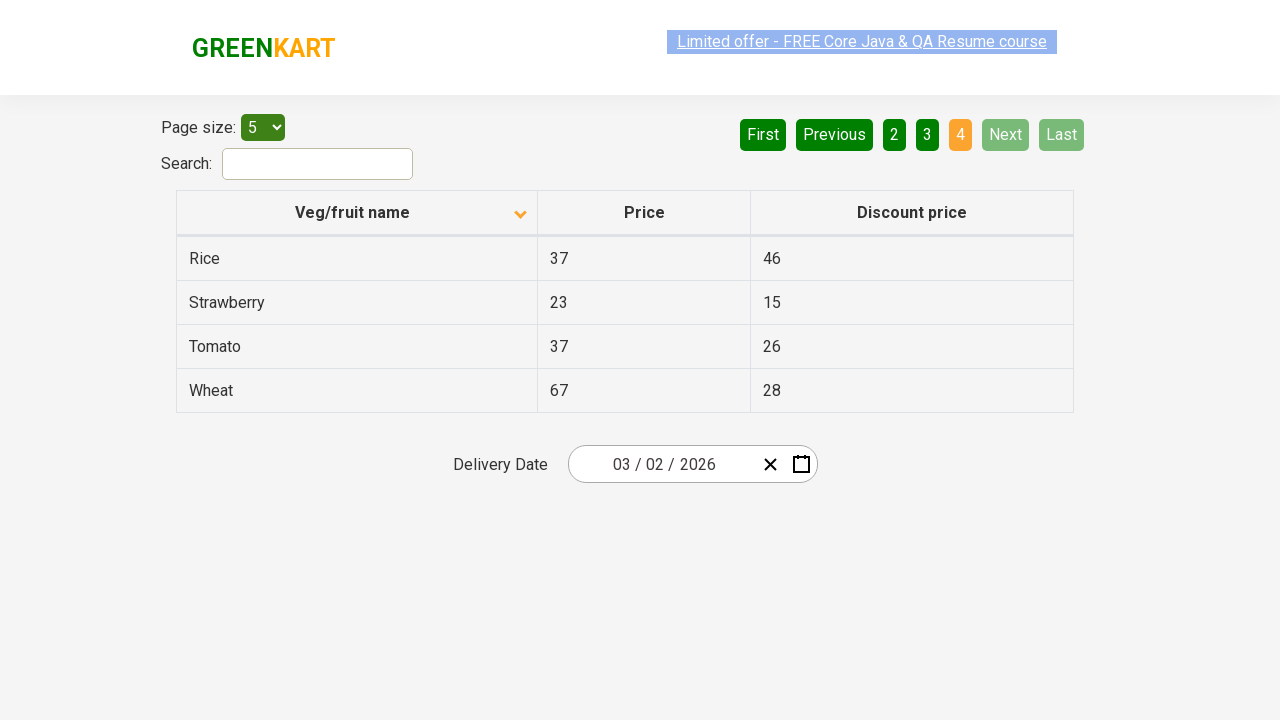

Assertion passed: 'Rice' was found in pagination
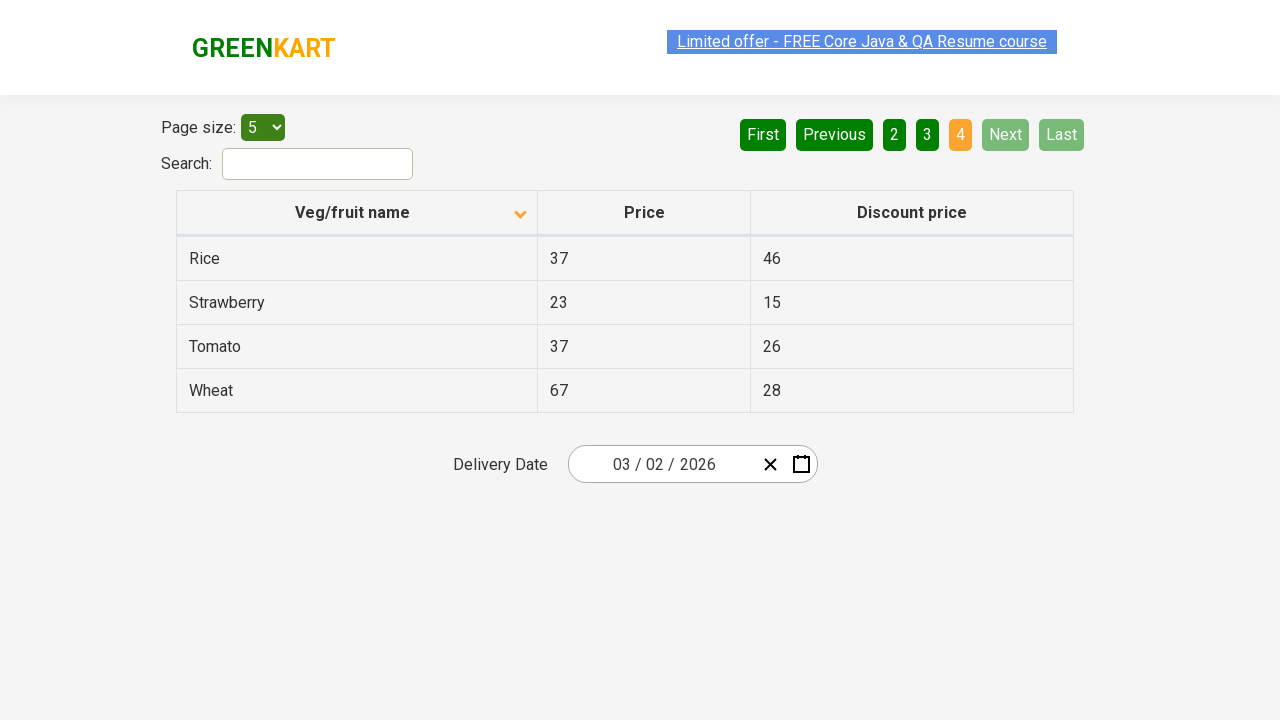

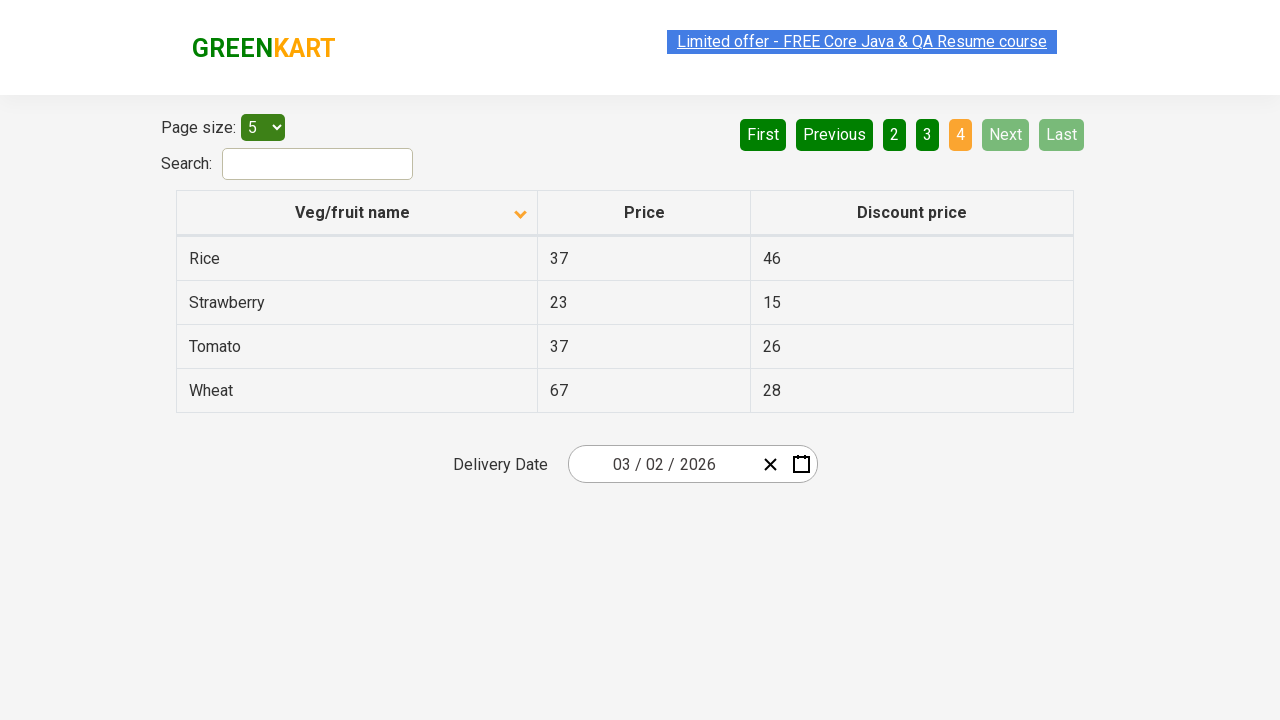